Tests bus ticket booking form by entering source location (Coimbatore), destination location (Chennai), and selecting a travel date

Starting URL: https://www.abhibus.com/bus-ticket-booking

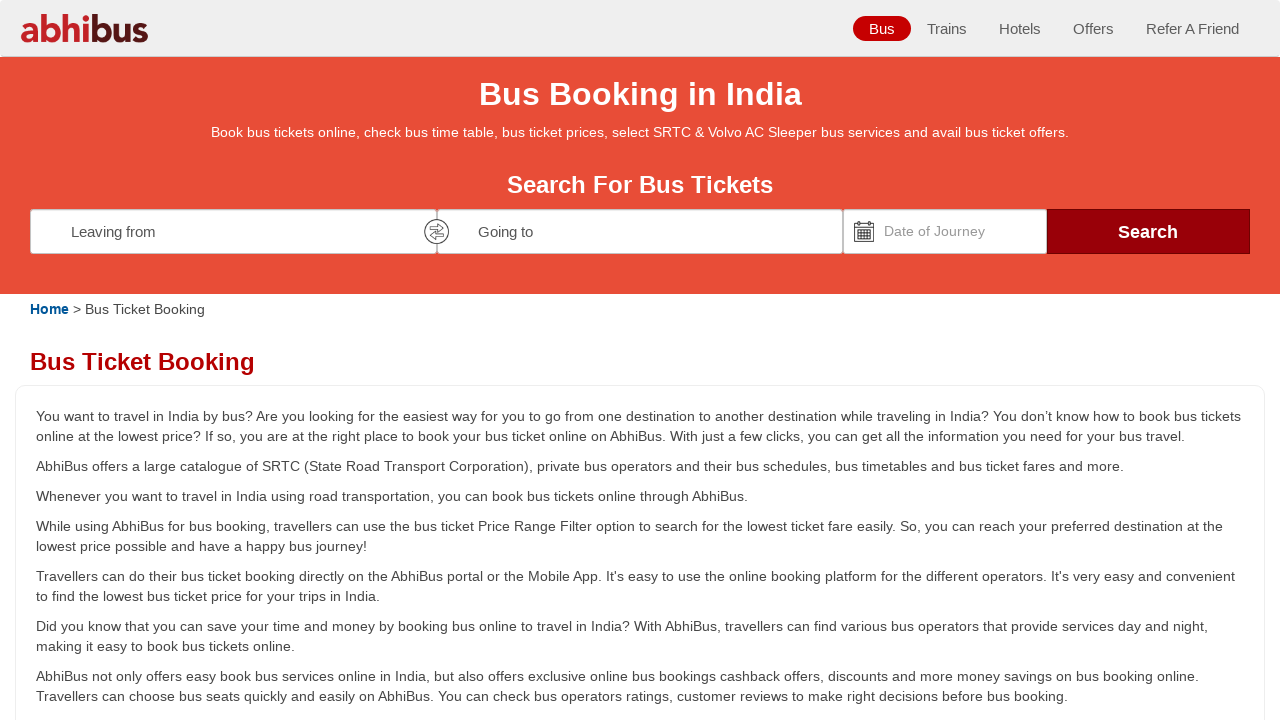

Entered source location 'Coimbatore' in the source field on #source
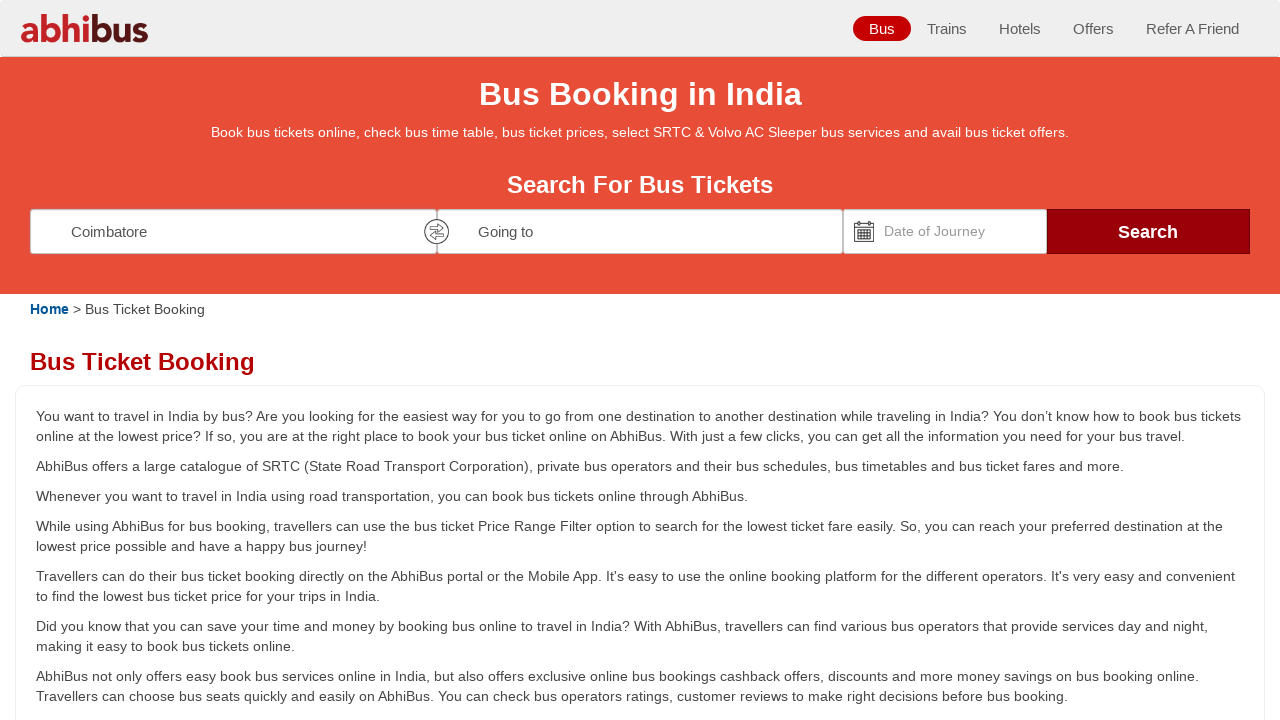

Entered destination location 'Chennai' in the destination field on #destination
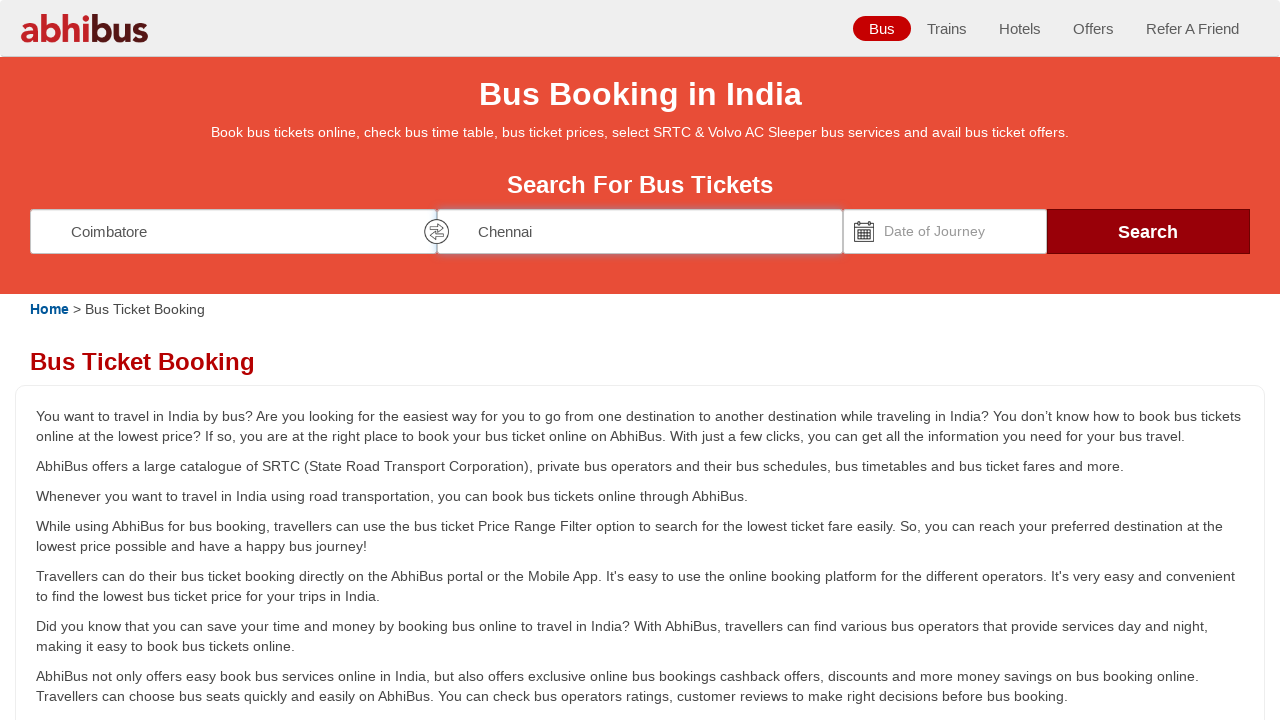

Set travel date to '04/15/2025' using JavaScript
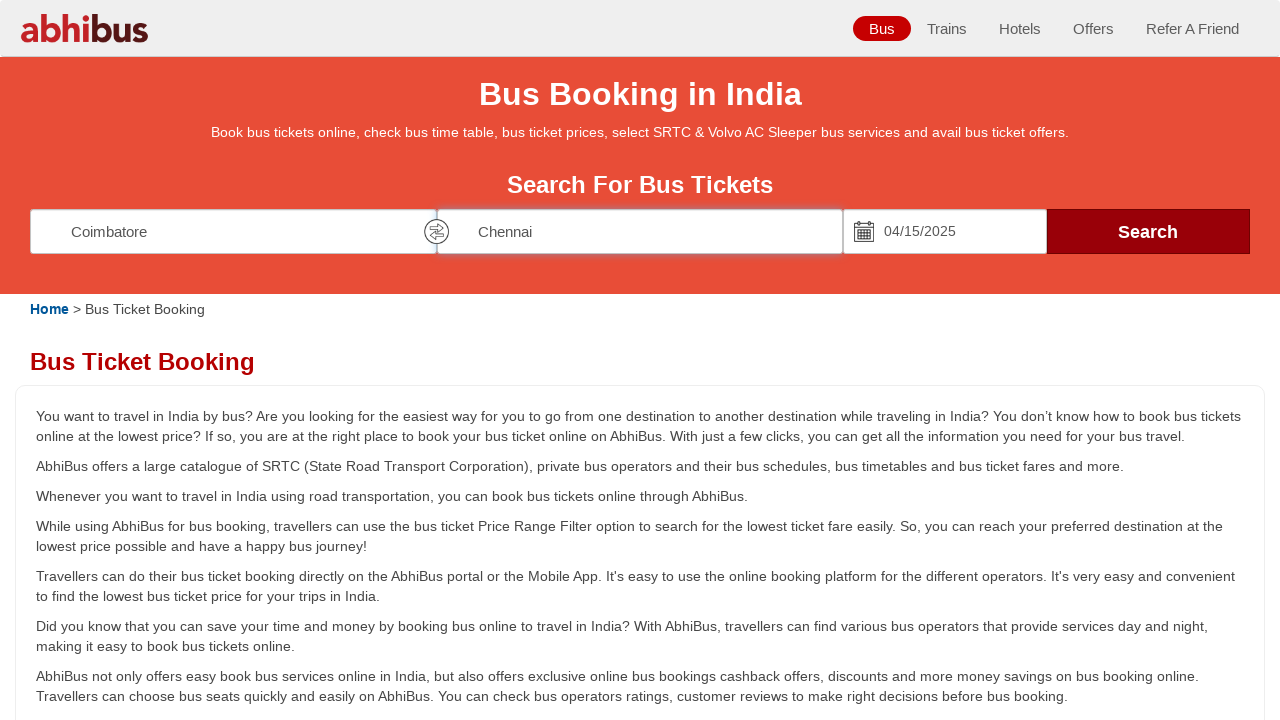

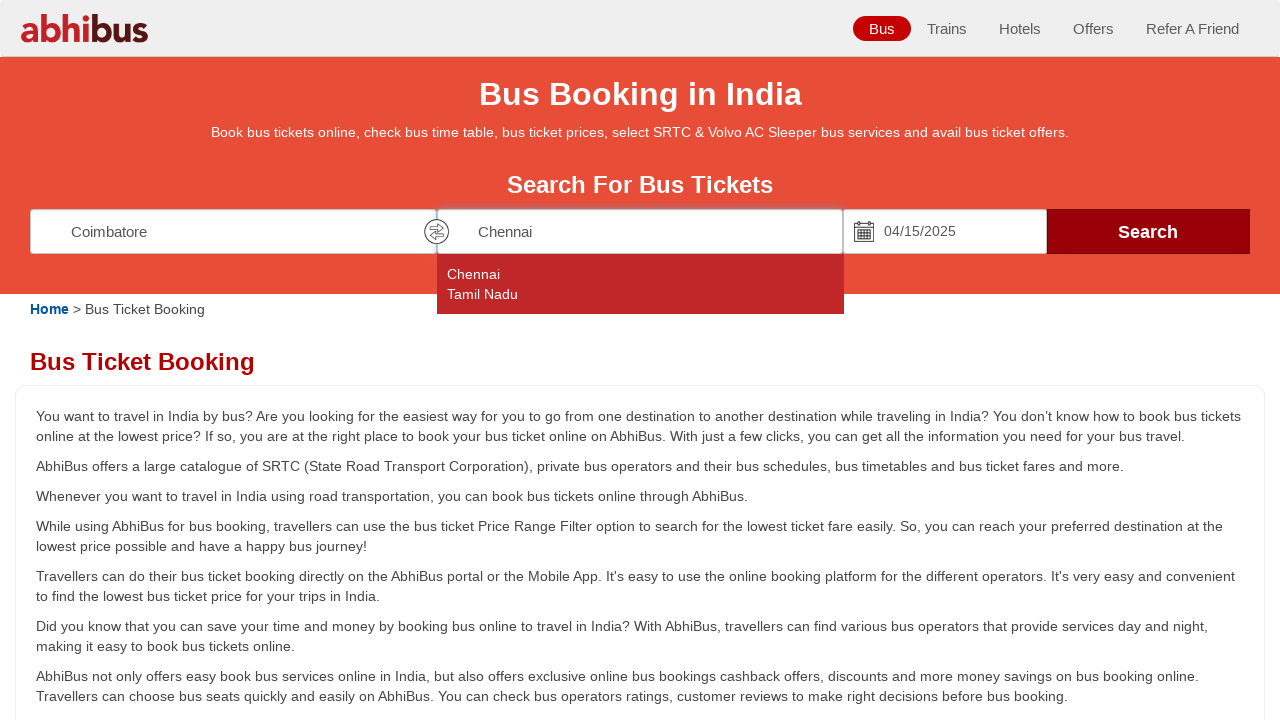